Solves a math captcha by extracting a value from an element attribute, calculating a result, filling the answer, selecting checkboxes, and submitting the form

Starting URL: http://suninjuly.github.io/get_attribute.html

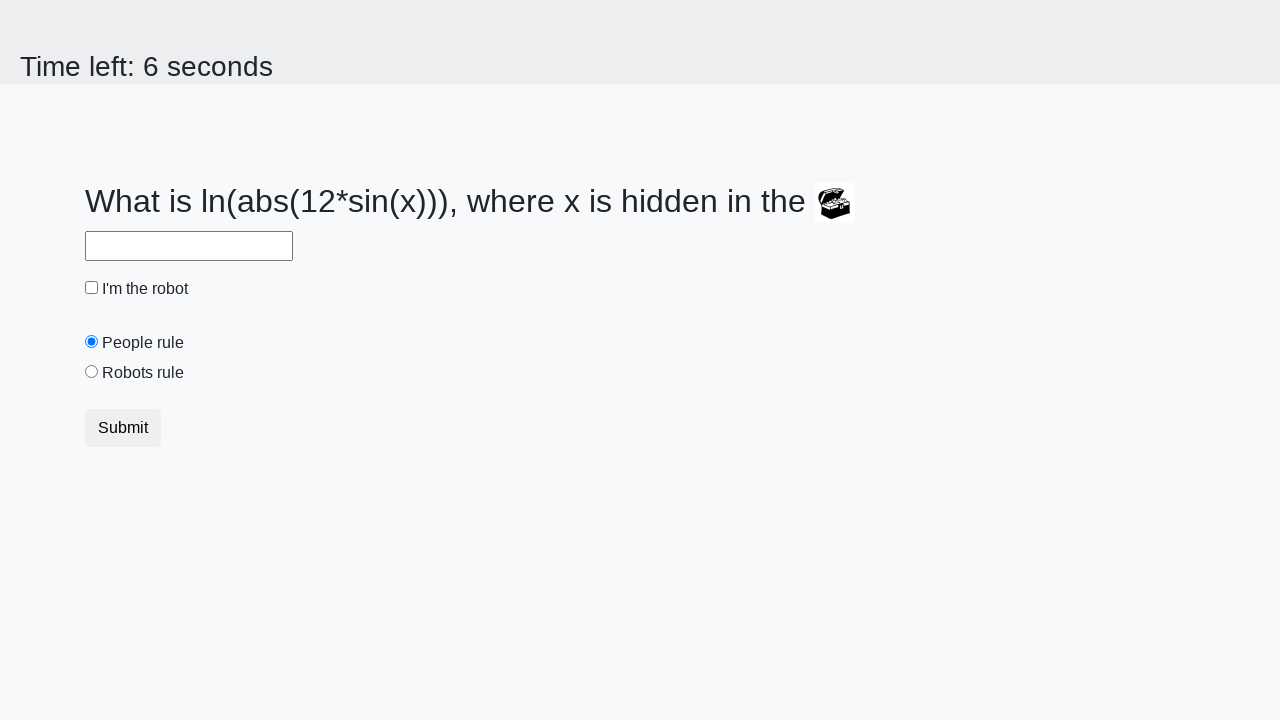

Located treasure element with valuex attribute
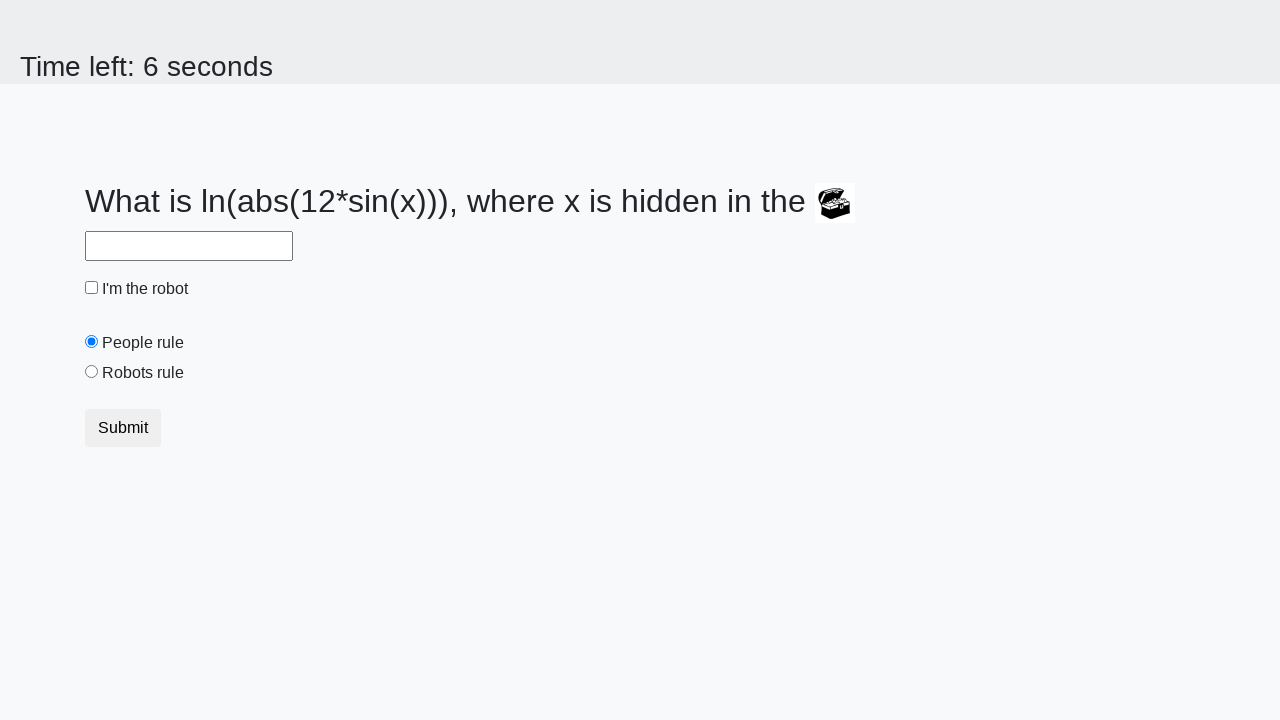

Extracted valuex attribute: 137
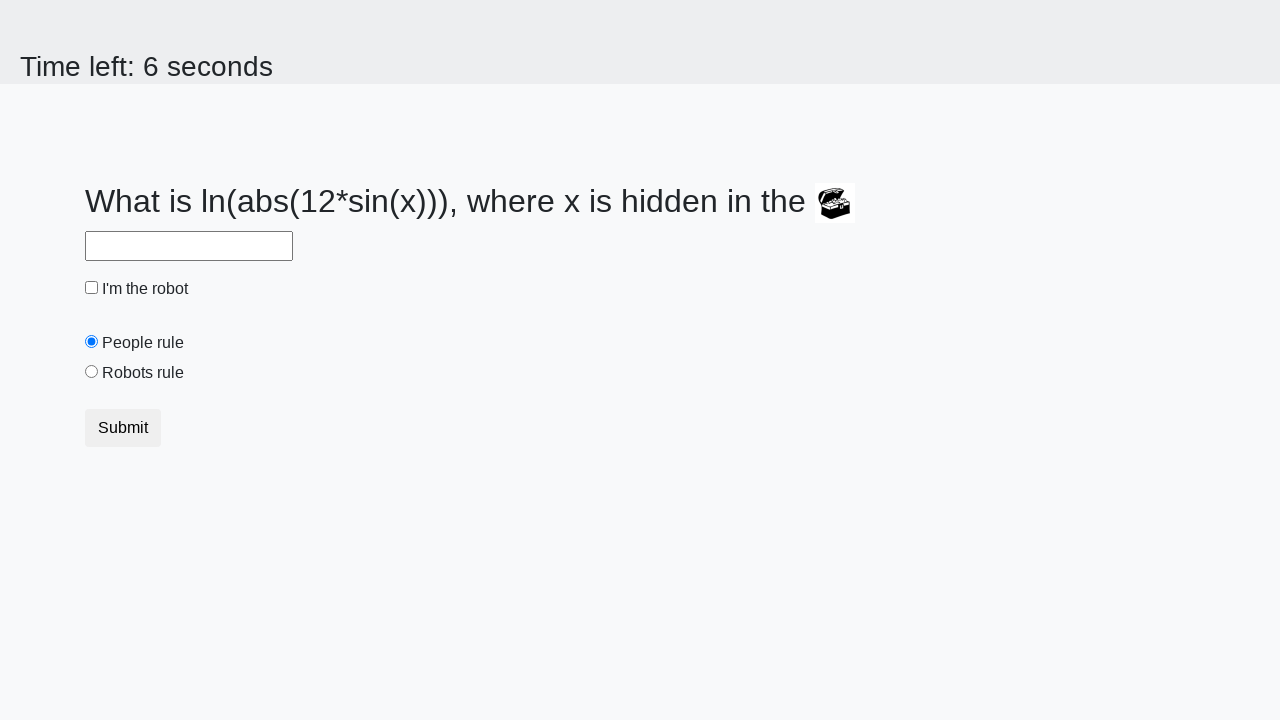

Calculated math result: 2.425702626411755
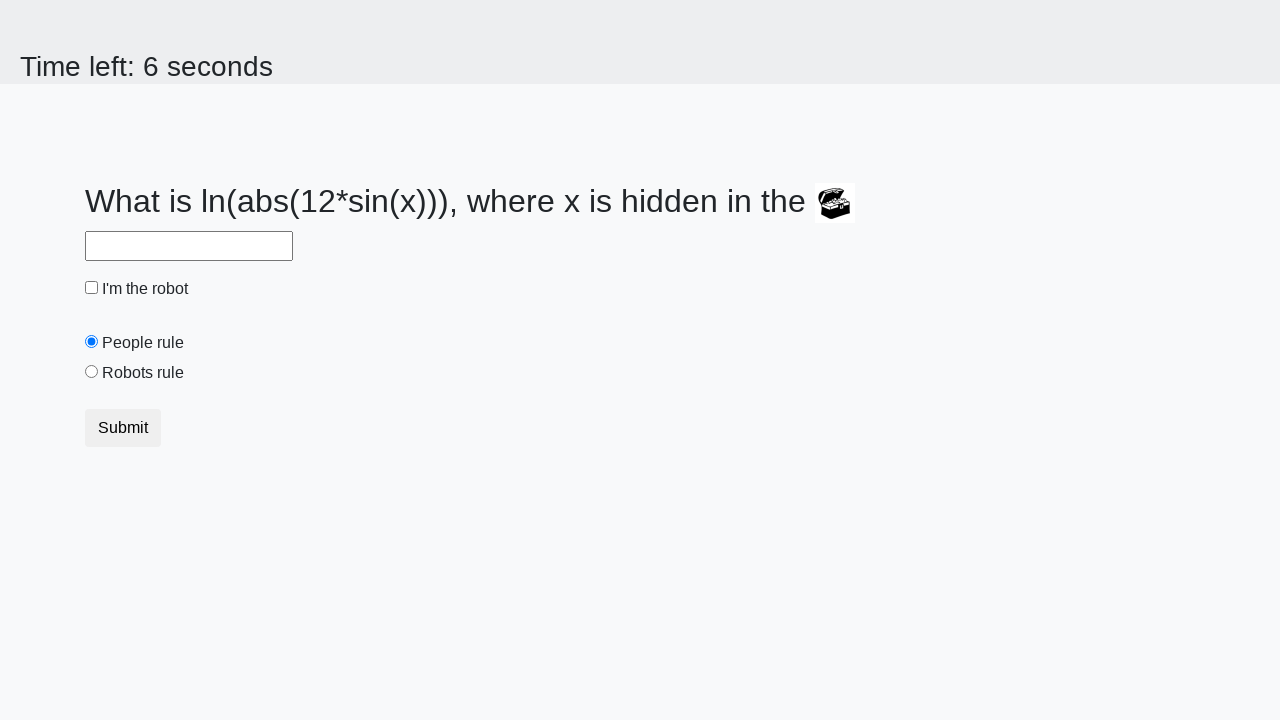

Filled answer field with calculated value: 2.425702626411755 on #answer
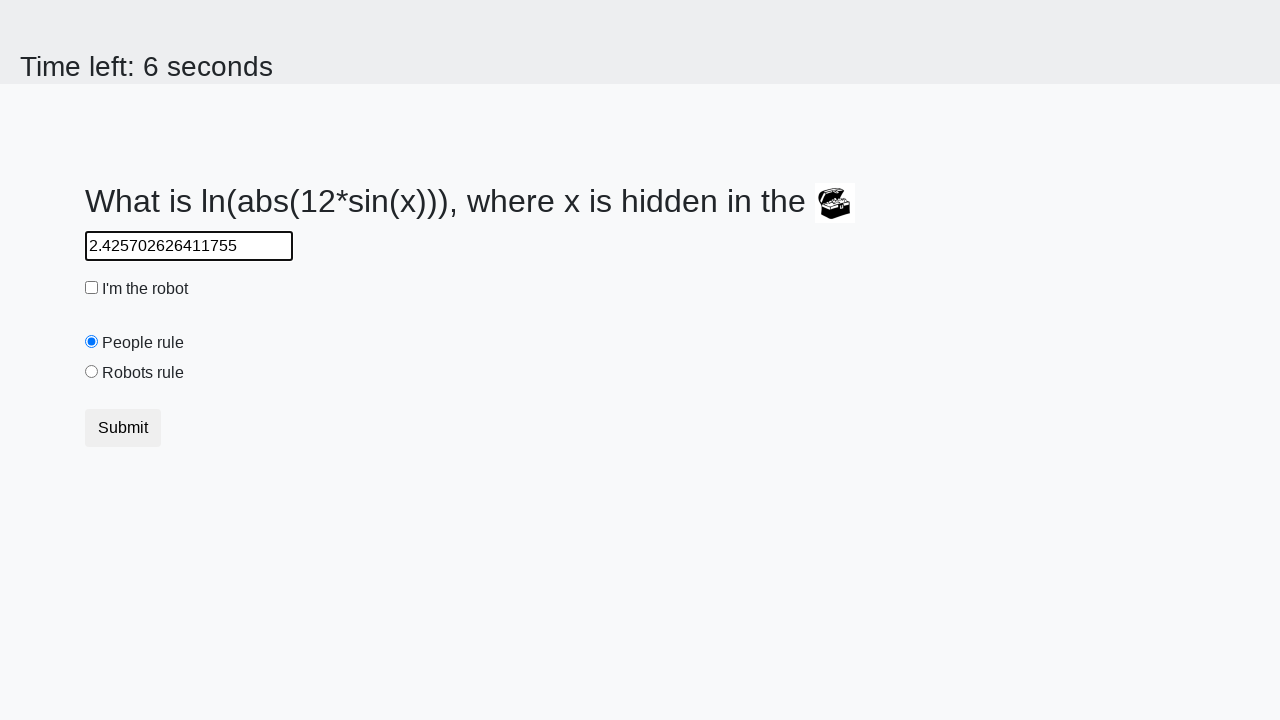

Checked robot checkbox at (92, 288) on #robotCheckbox
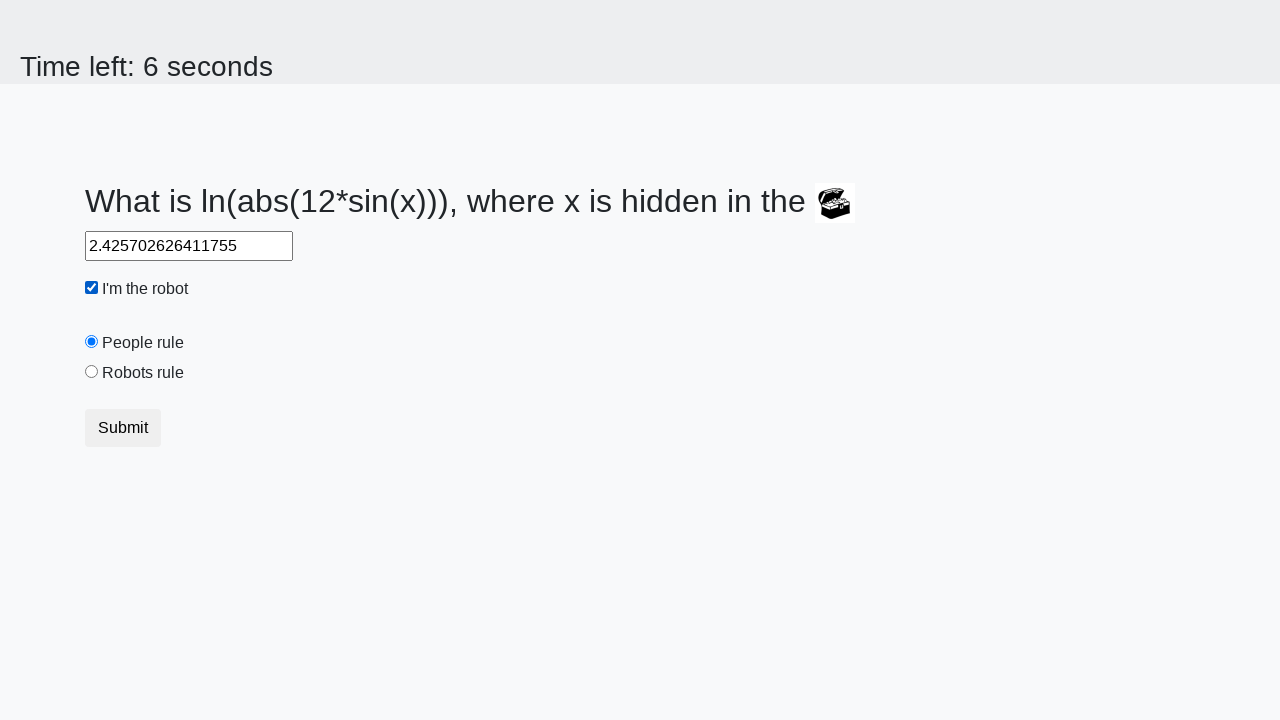

Selected robots rule radio button at (92, 372) on #robotsRule
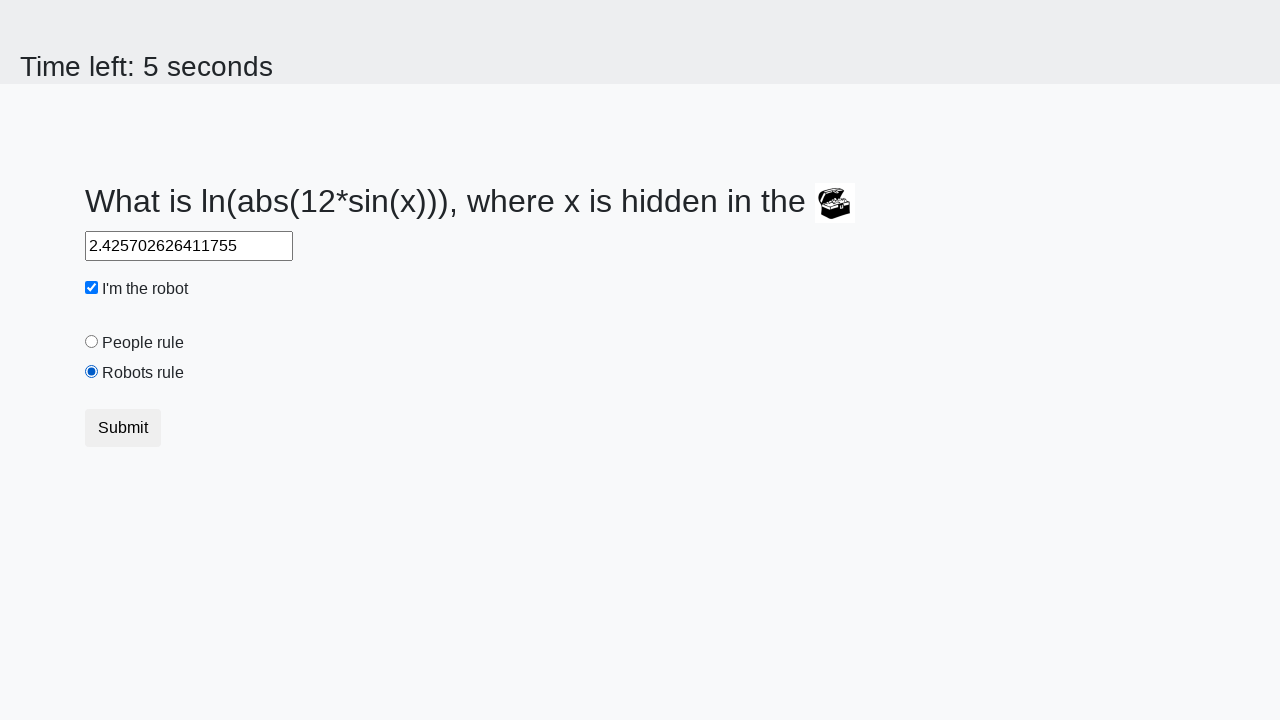

Clicked submit button to submit form at (123, 428) on button.btn
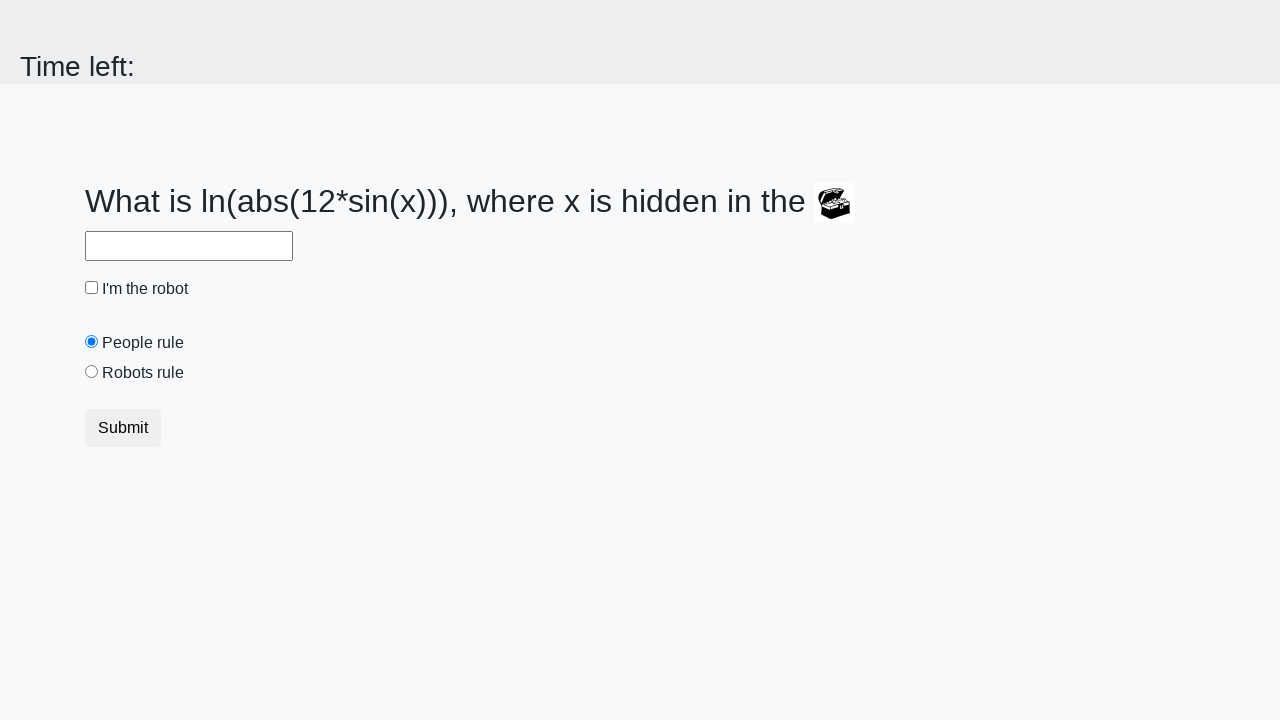

Waited 1000ms for result to appear
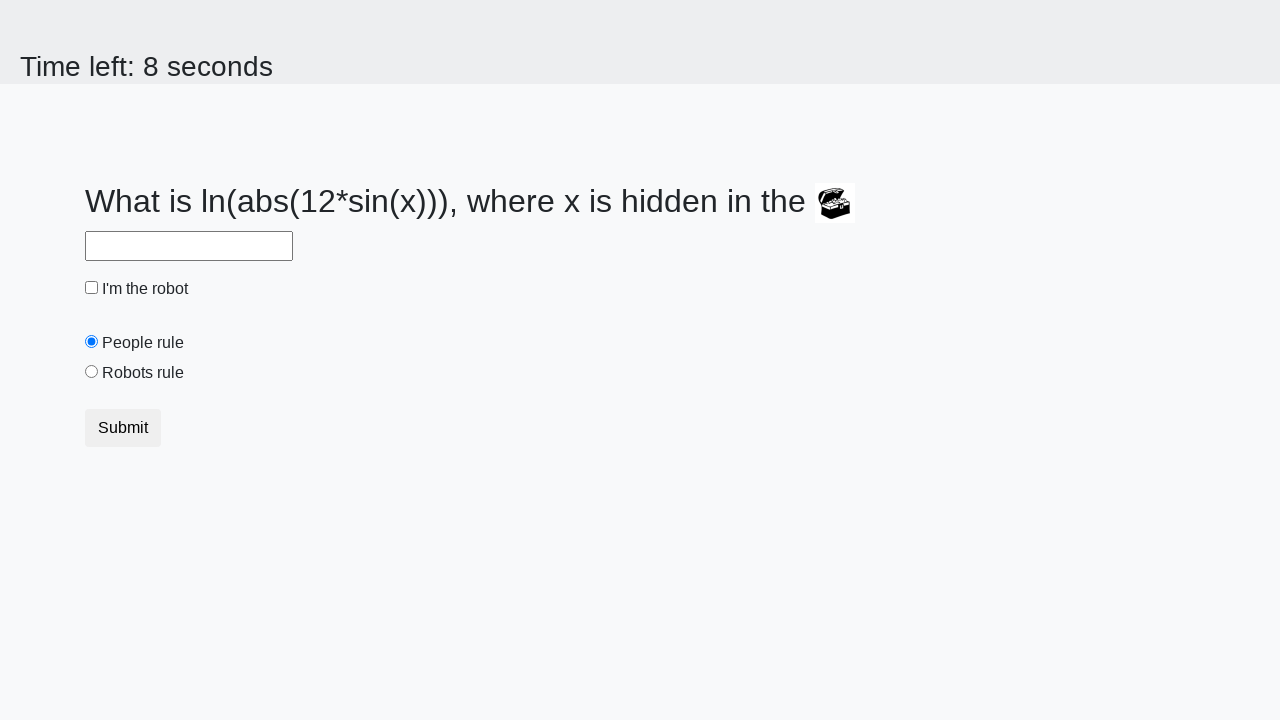

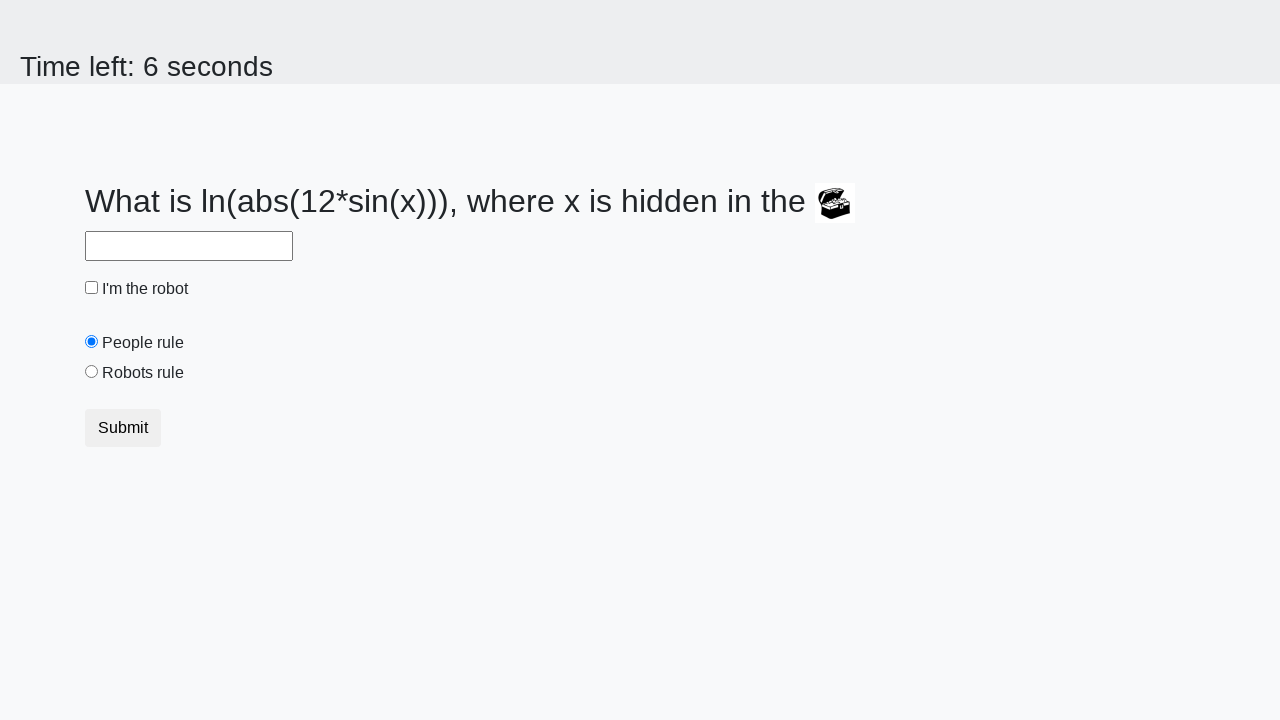